Tests keyboard key press functionality by sending a space key to an input element and verifying the result text displays the correct key pressed

Starting URL: http://the-internet.herokuapp.com/key_presses

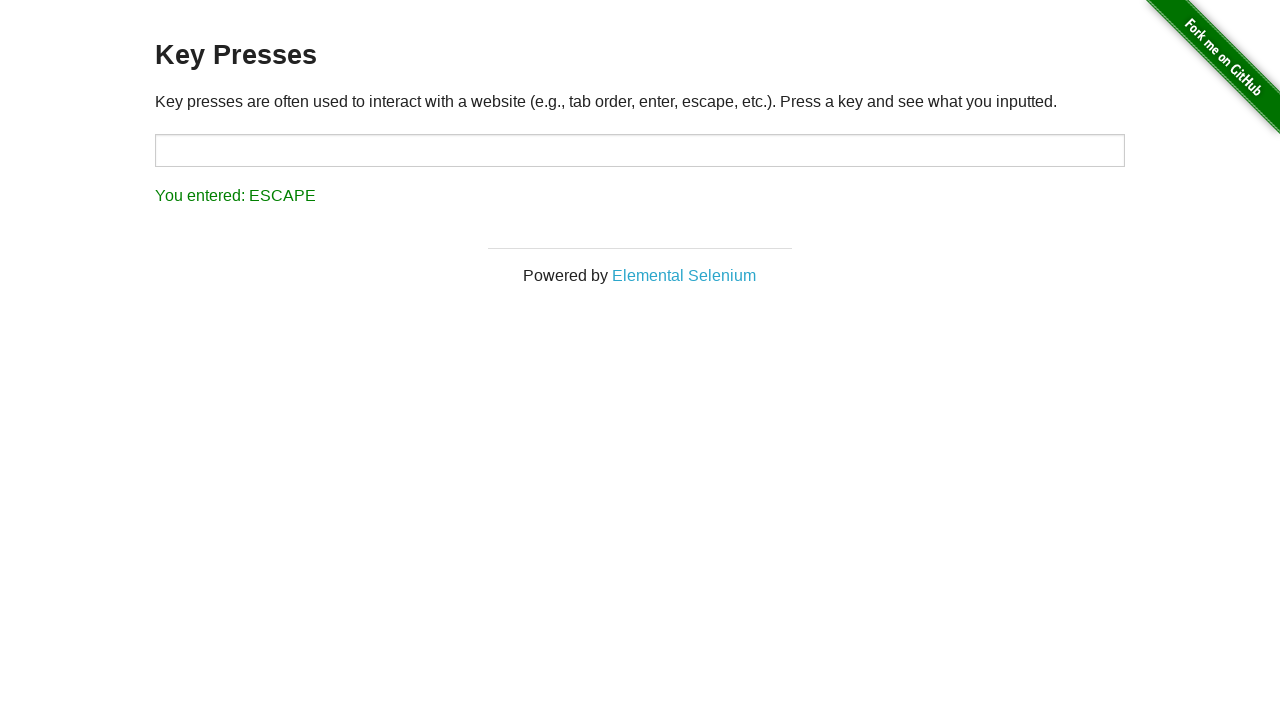

Sent Space key to target input element on #target
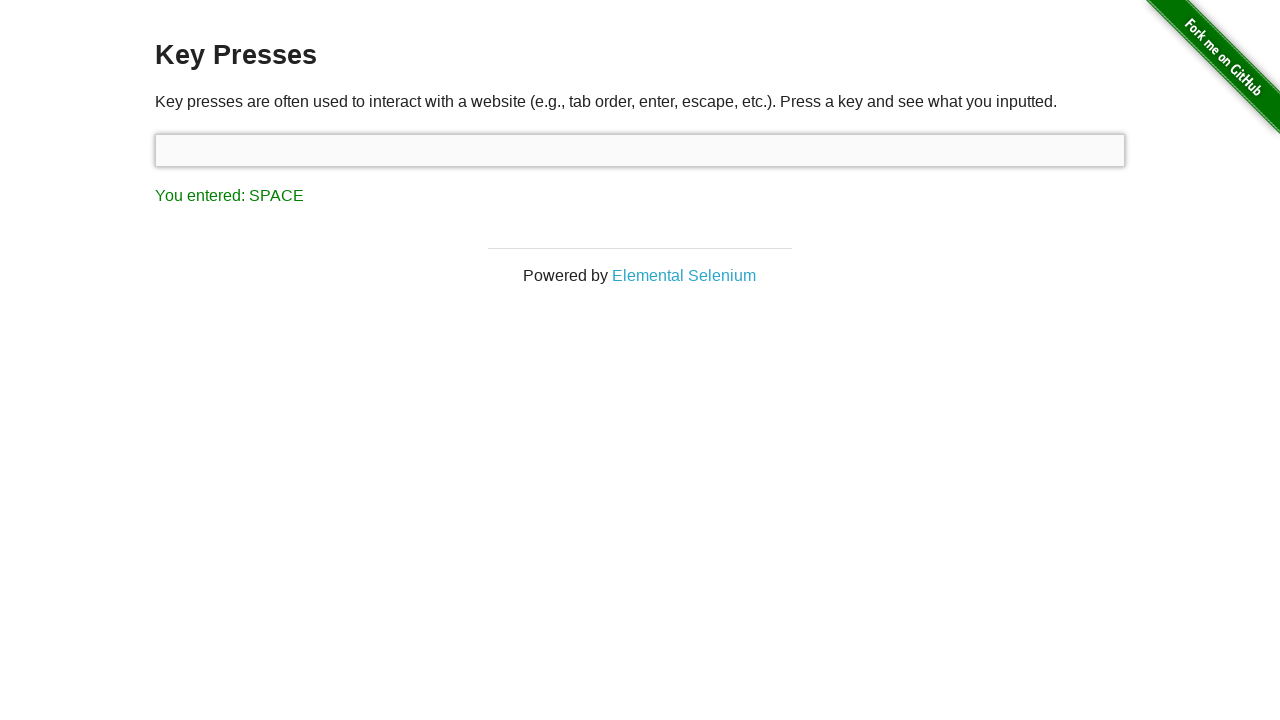

Result element loaded and is visible
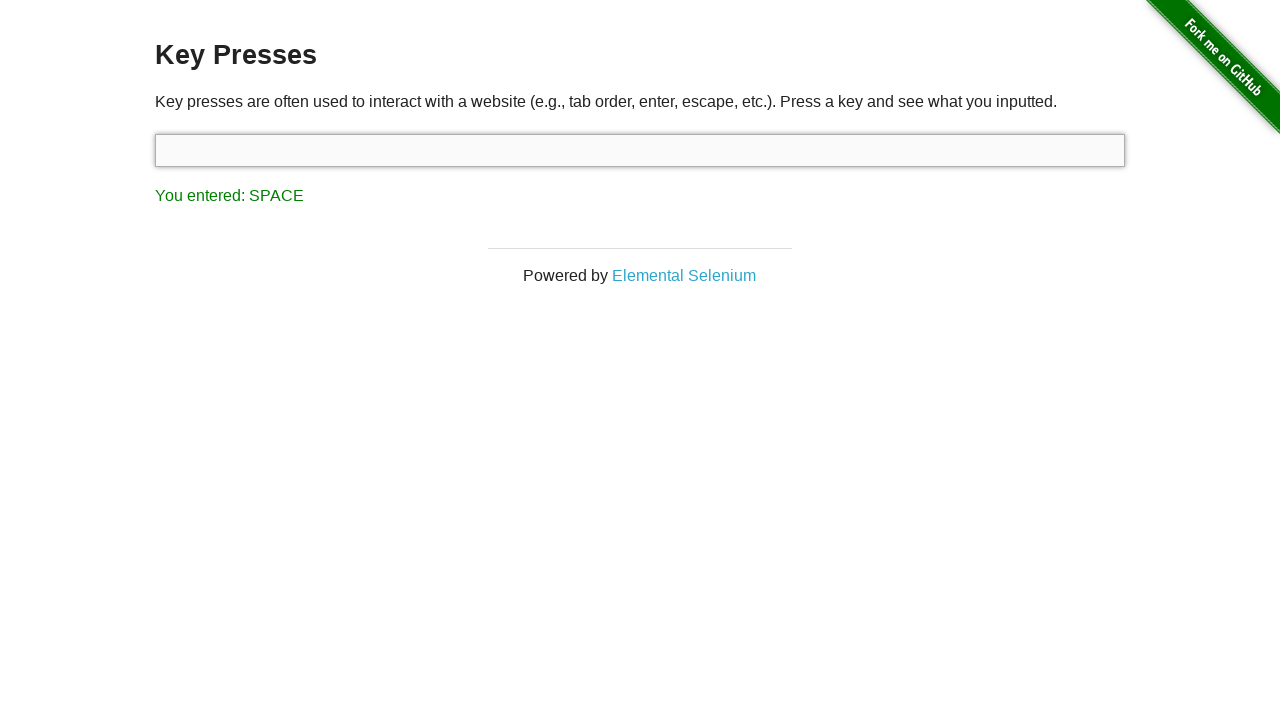

Retrieved result text content
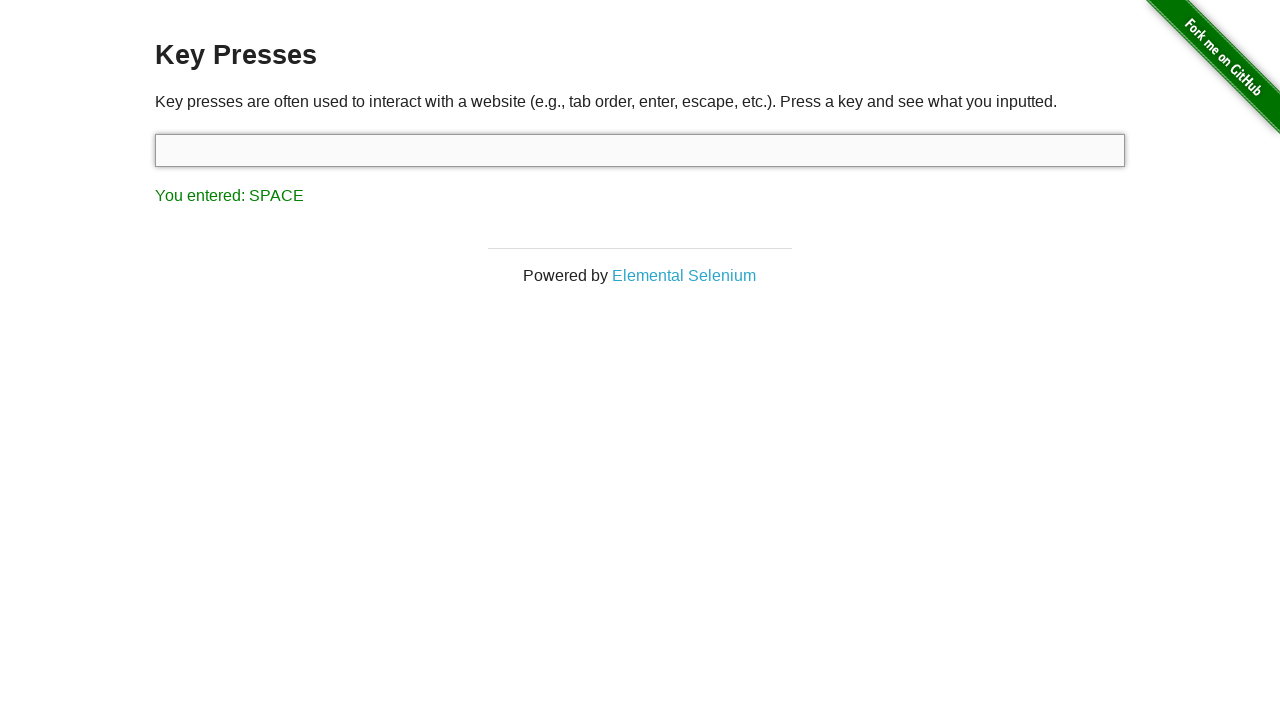

Verified result text shows 'You entered: SPACE'
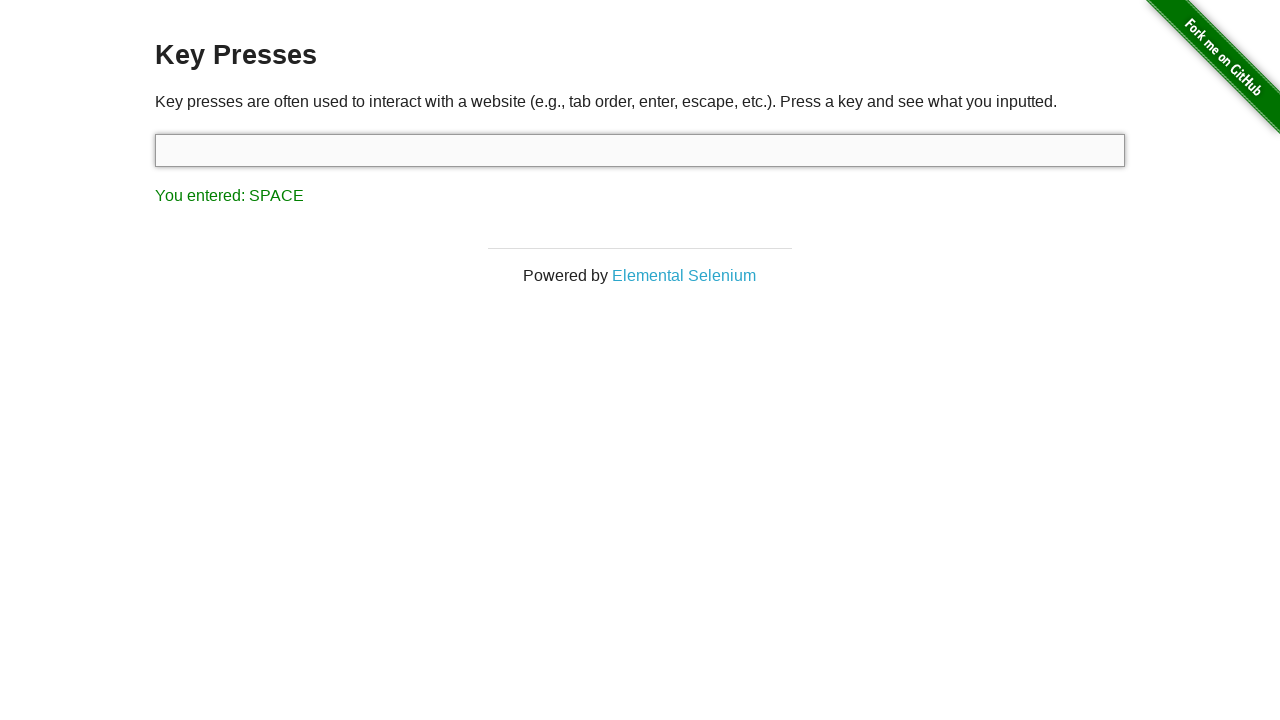

Sent Tab key using keyboard
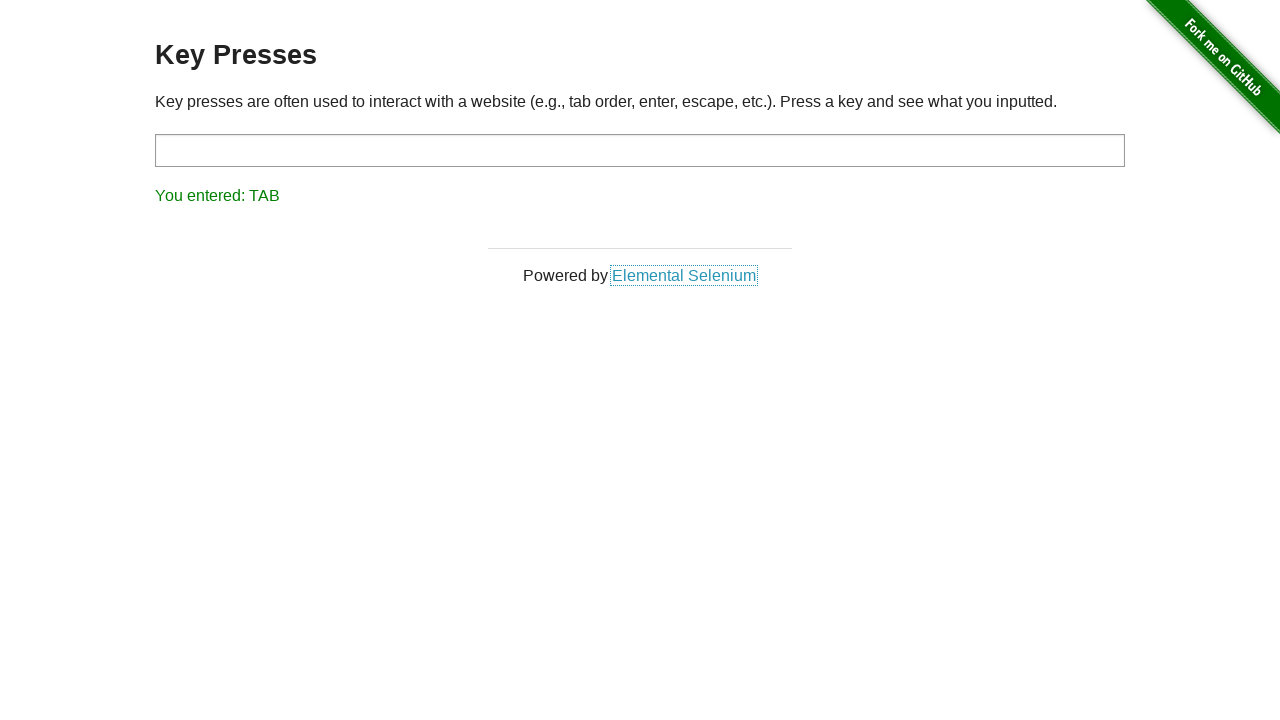

Retrieved updated result text content
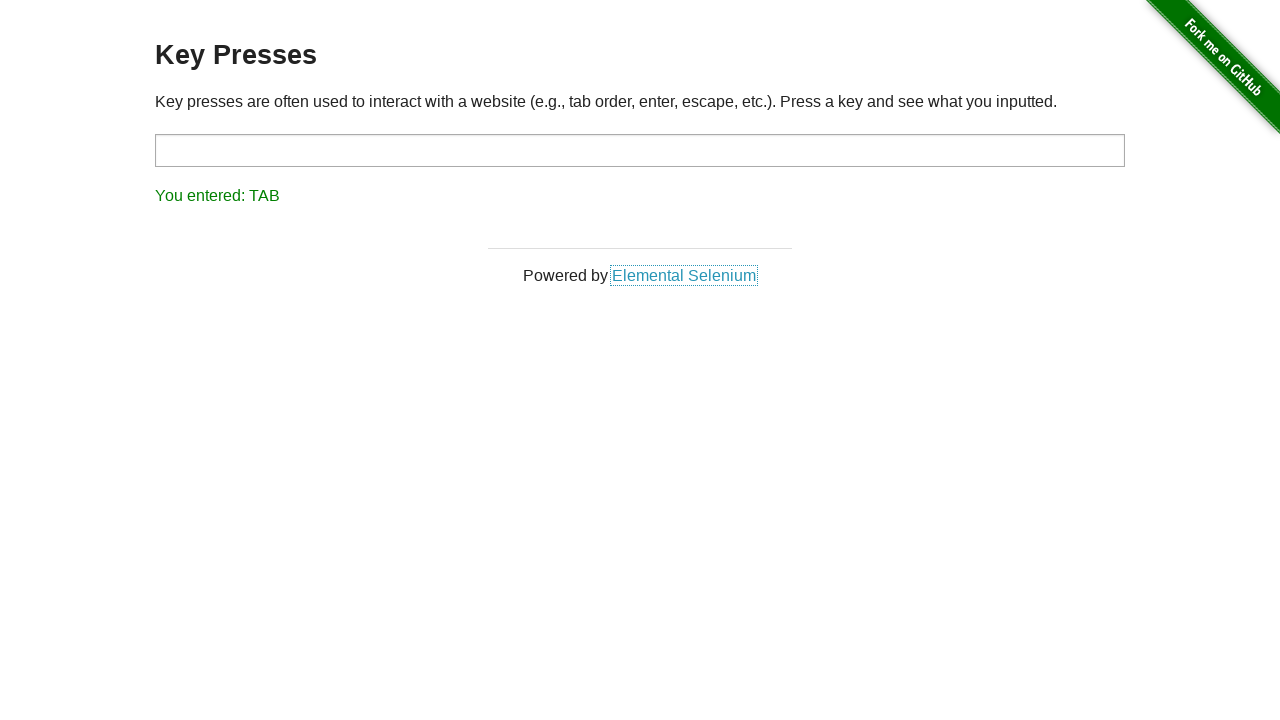

Verified result text shows 'You entered: TAB'
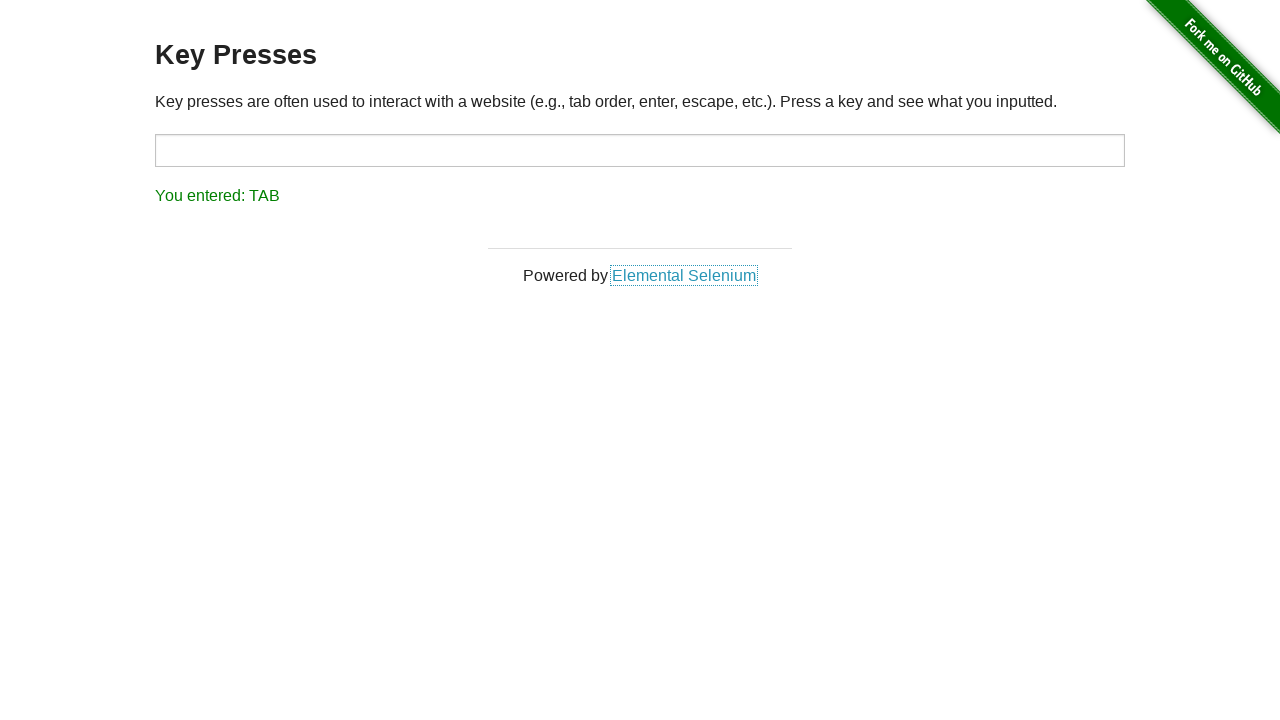

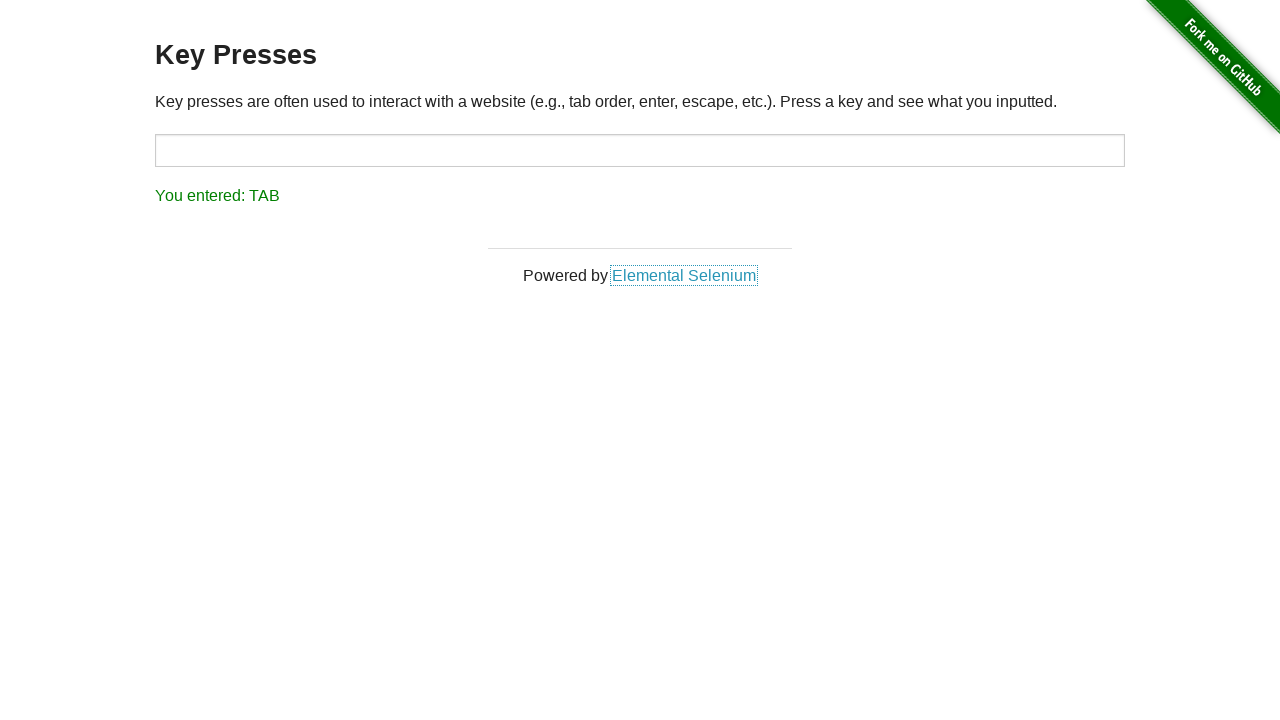